Tests navigation to Travel page through the Verticals > Custom App menu

Starting URL: https://www.tranktechnologies.com/

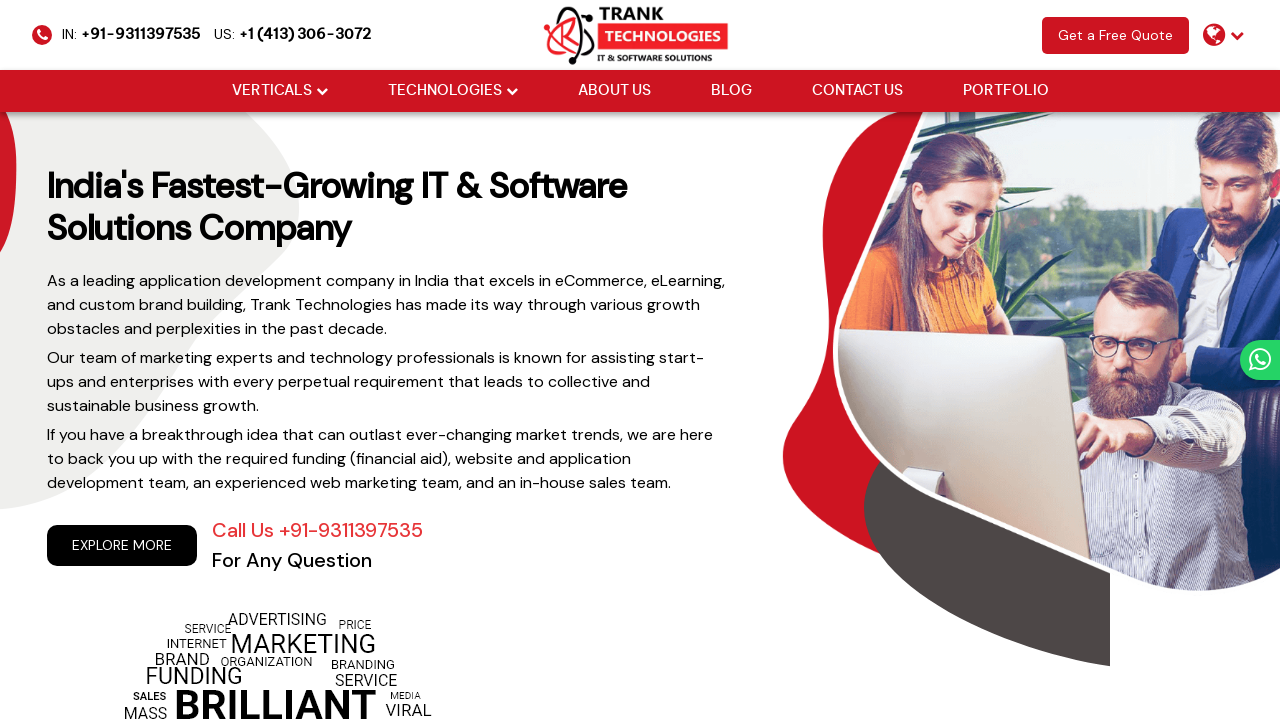

Hovered over Verticals dropdown at (322, 91) on (//i[@class='fa fa-chevron-down'])[2]
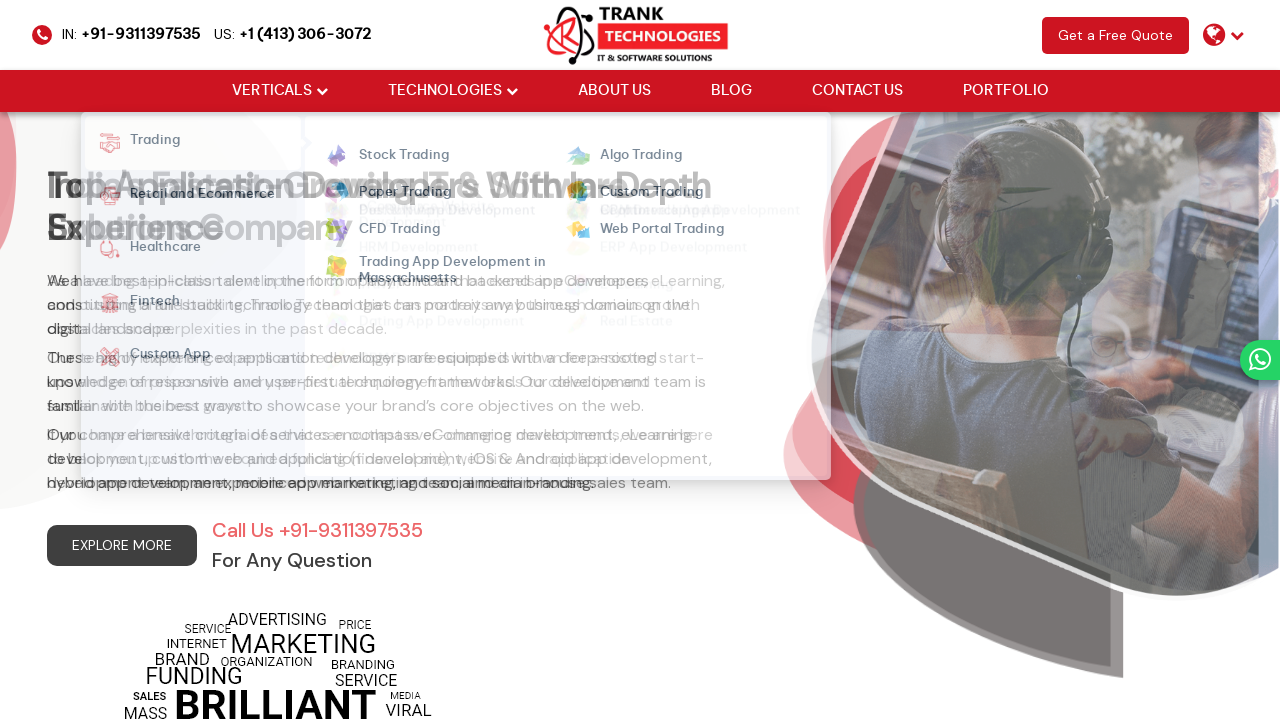

Waited 500ms for dropdown animation
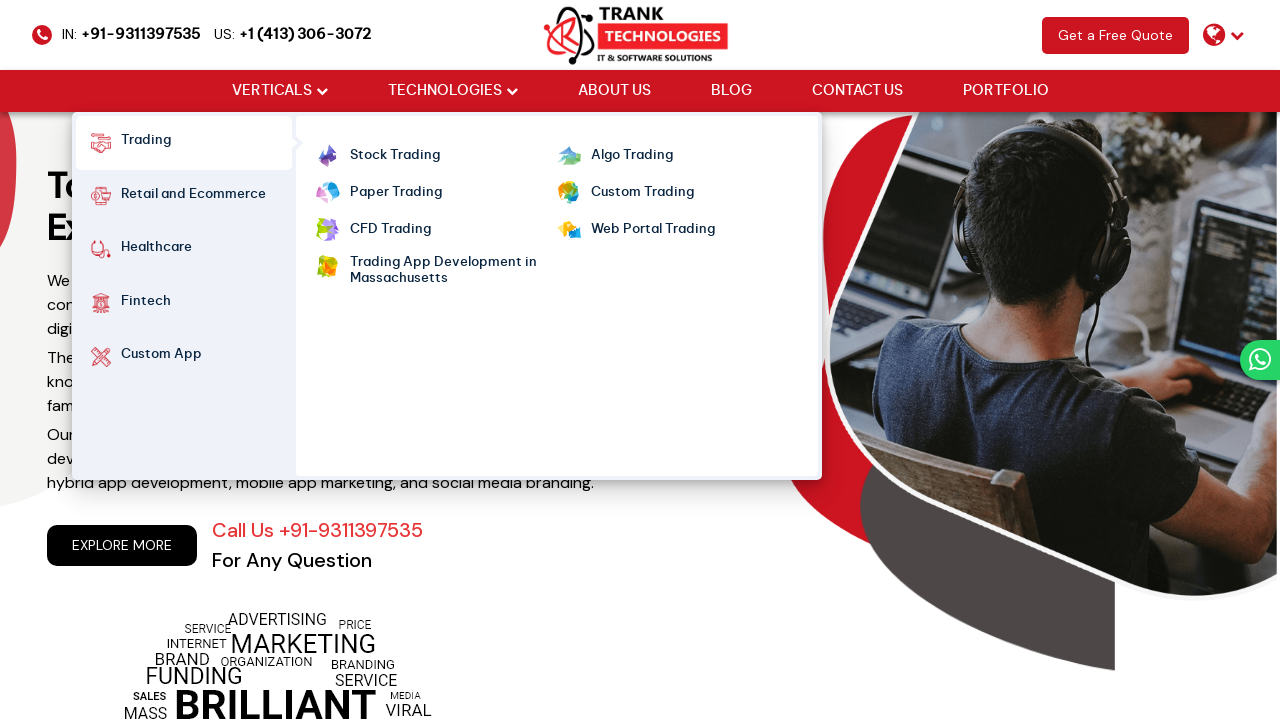

Hovered over Custom App menu item at (161, 357) on xpath=//strong[normalize-space()='Custom App']
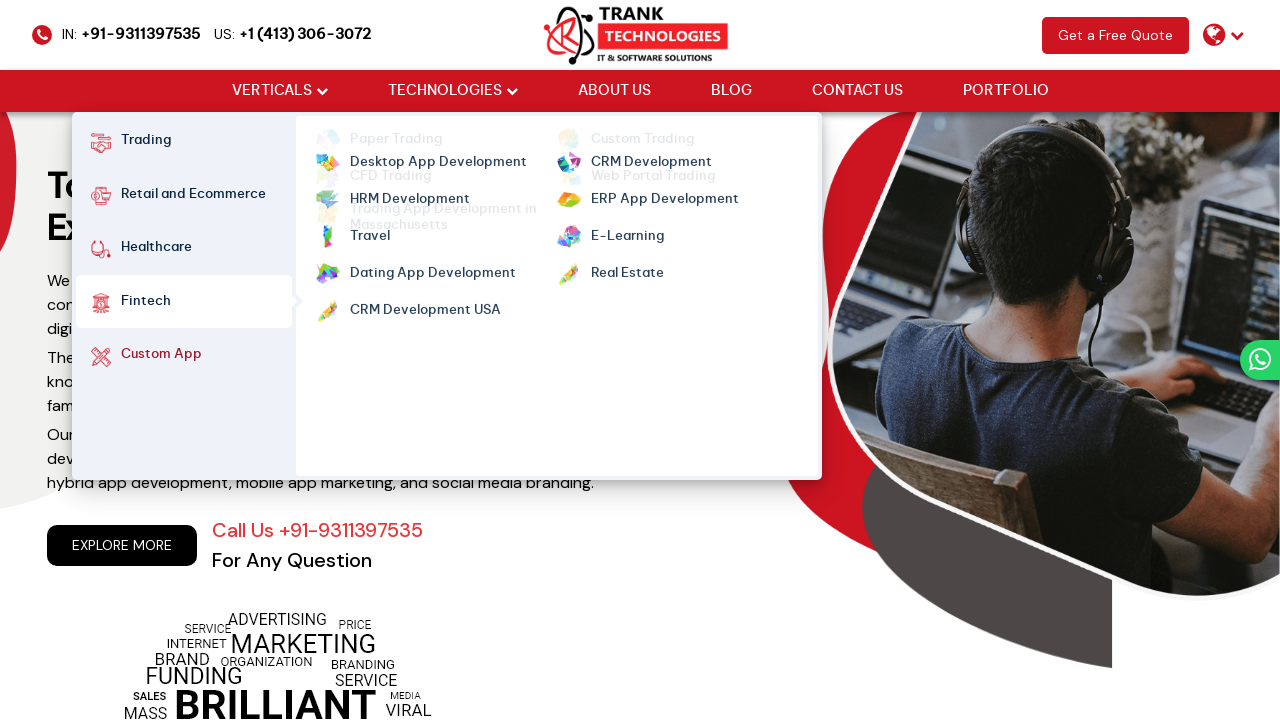

Waited 500ms for submenu to appear
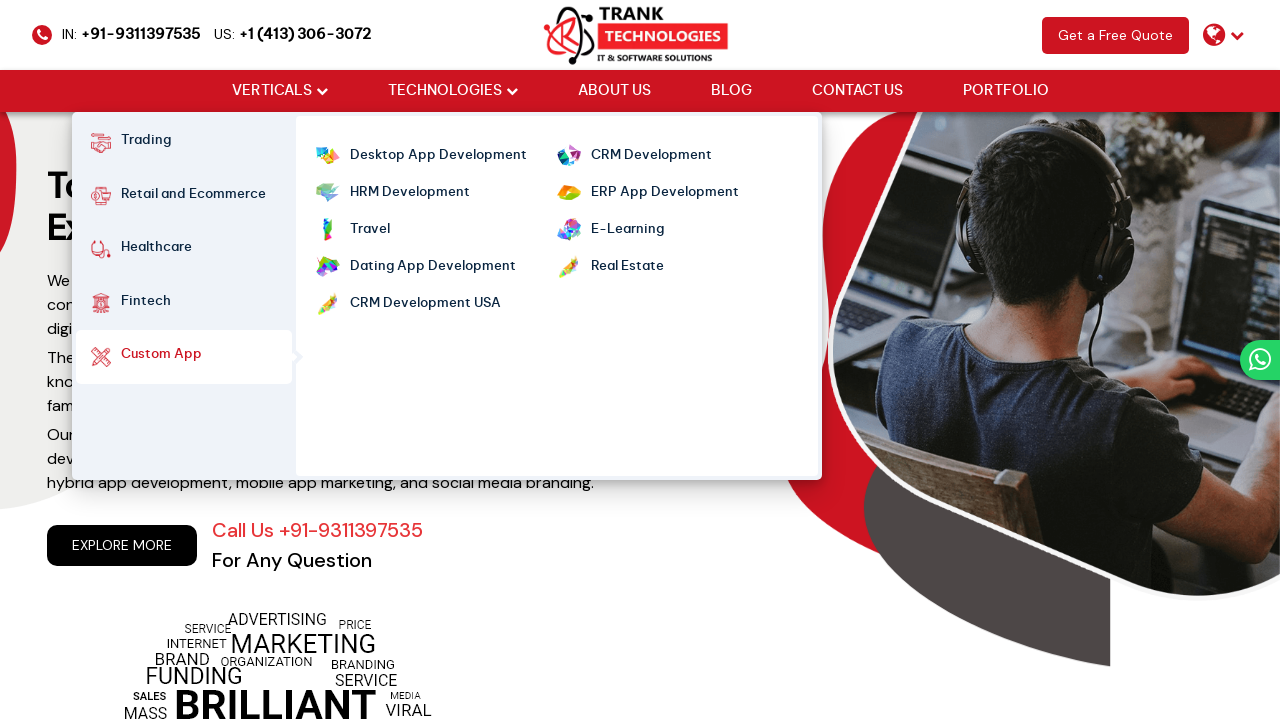

Clicked on Travel option in Custom App submenu at (370, 230) on xpath=//ul[@class='cm-flex cm-flex-wrap']//a[@class='mm-active'][normalize-space
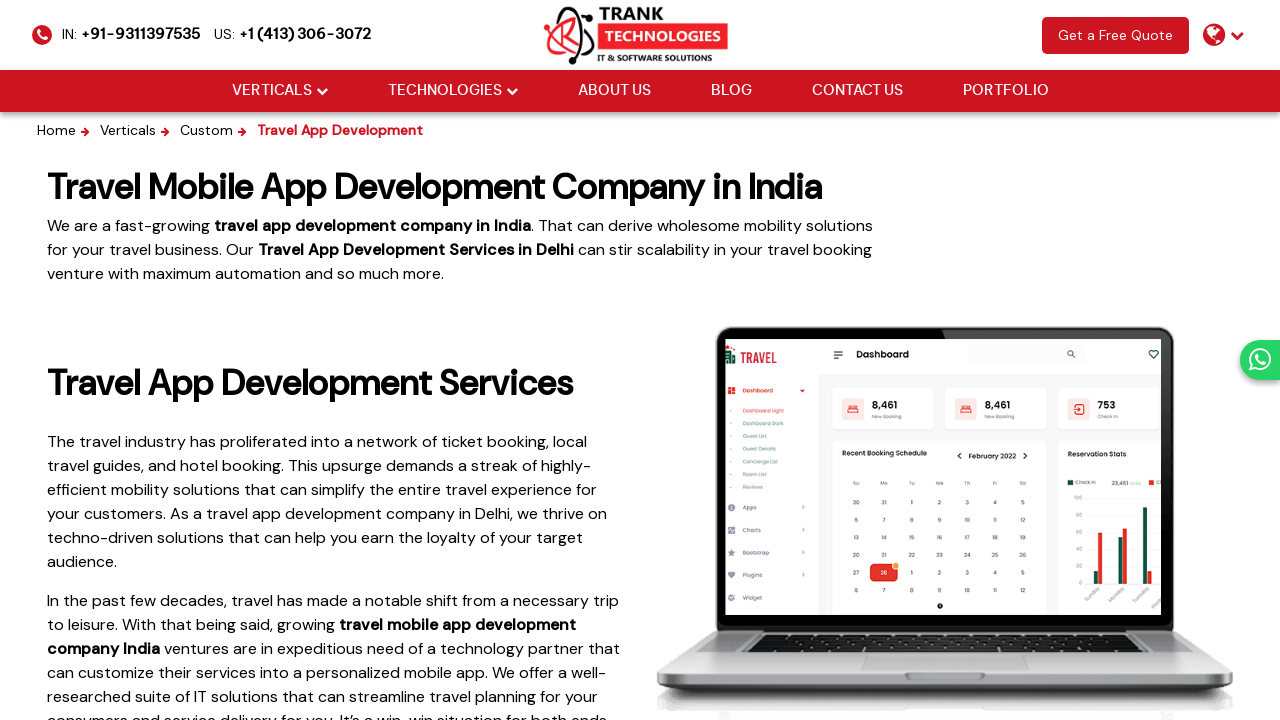

Waited 1000ms for Travel page to load
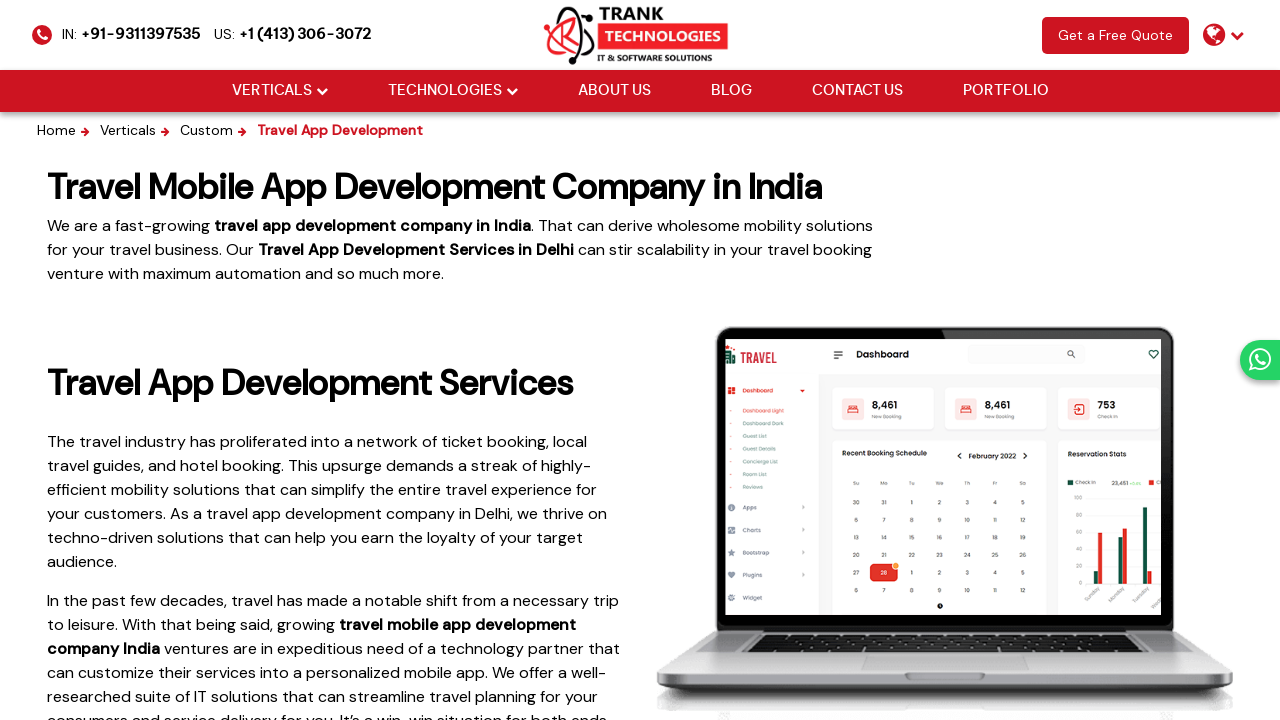

Navigated back from Travel page
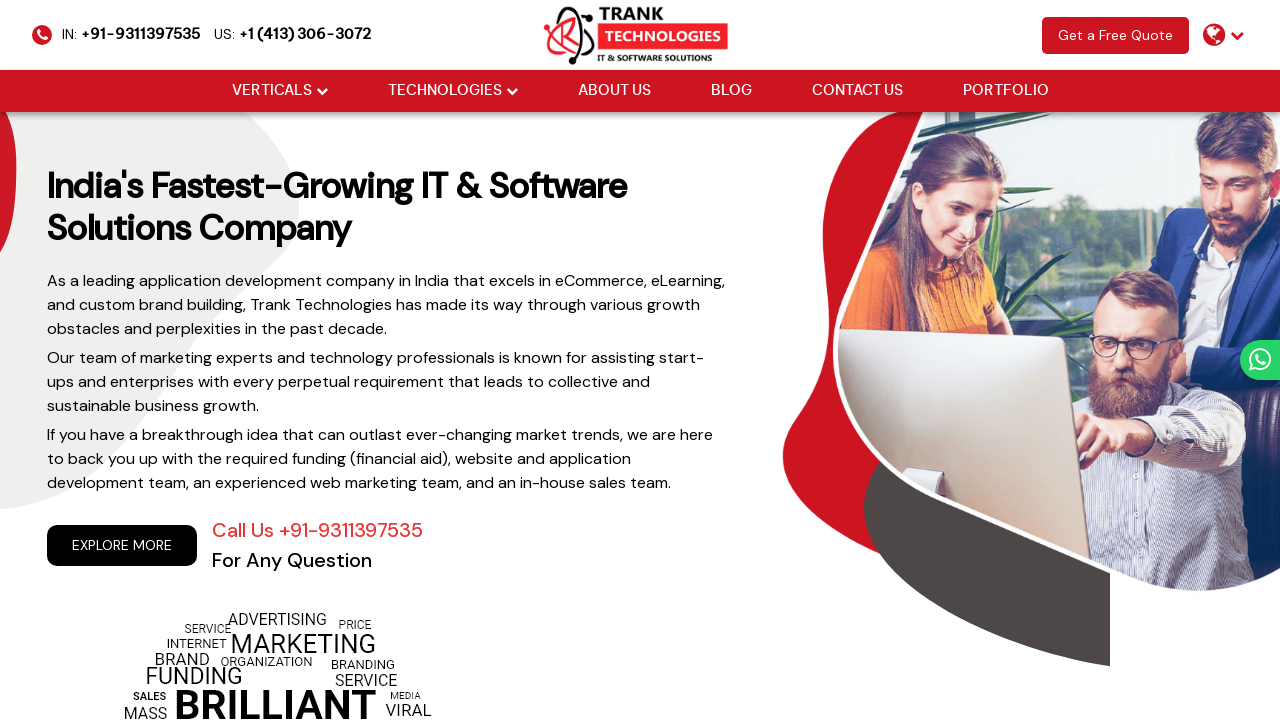

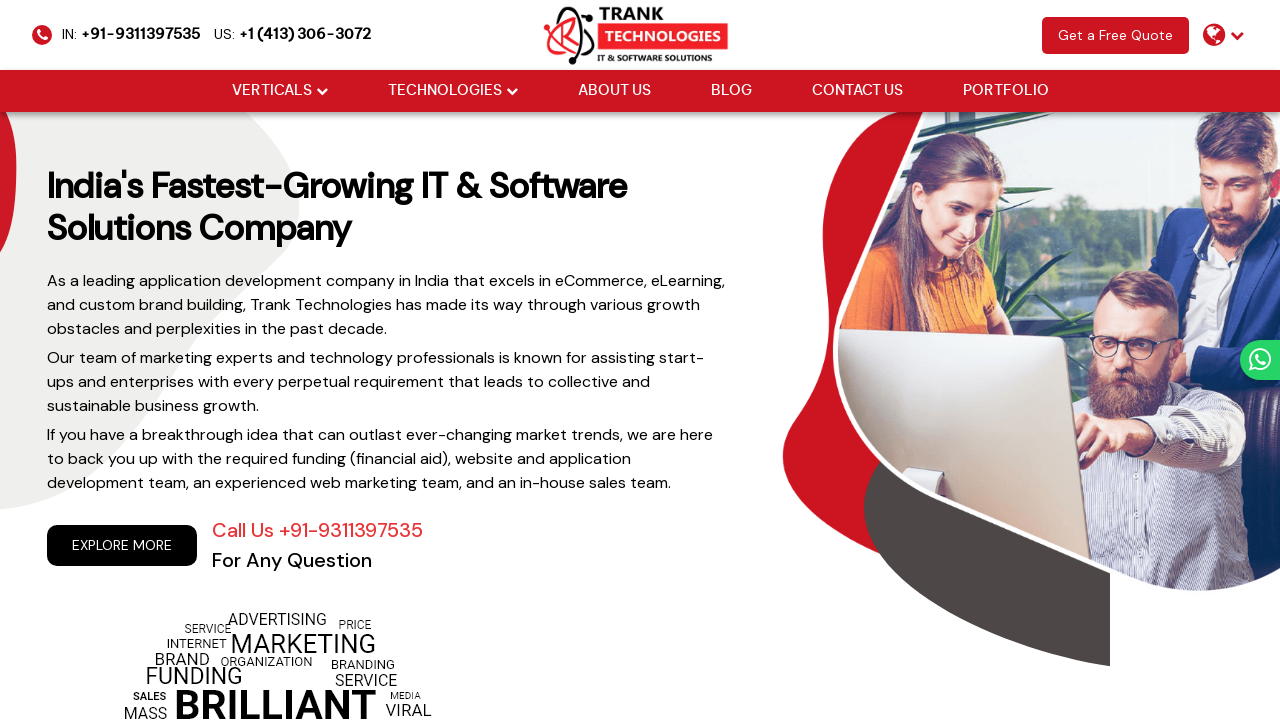